Tests selecting an option from a dropdown by its visible text and verifies the selection was successful.

Starting URL: https://the-internet.herokuapp.com/dropdown

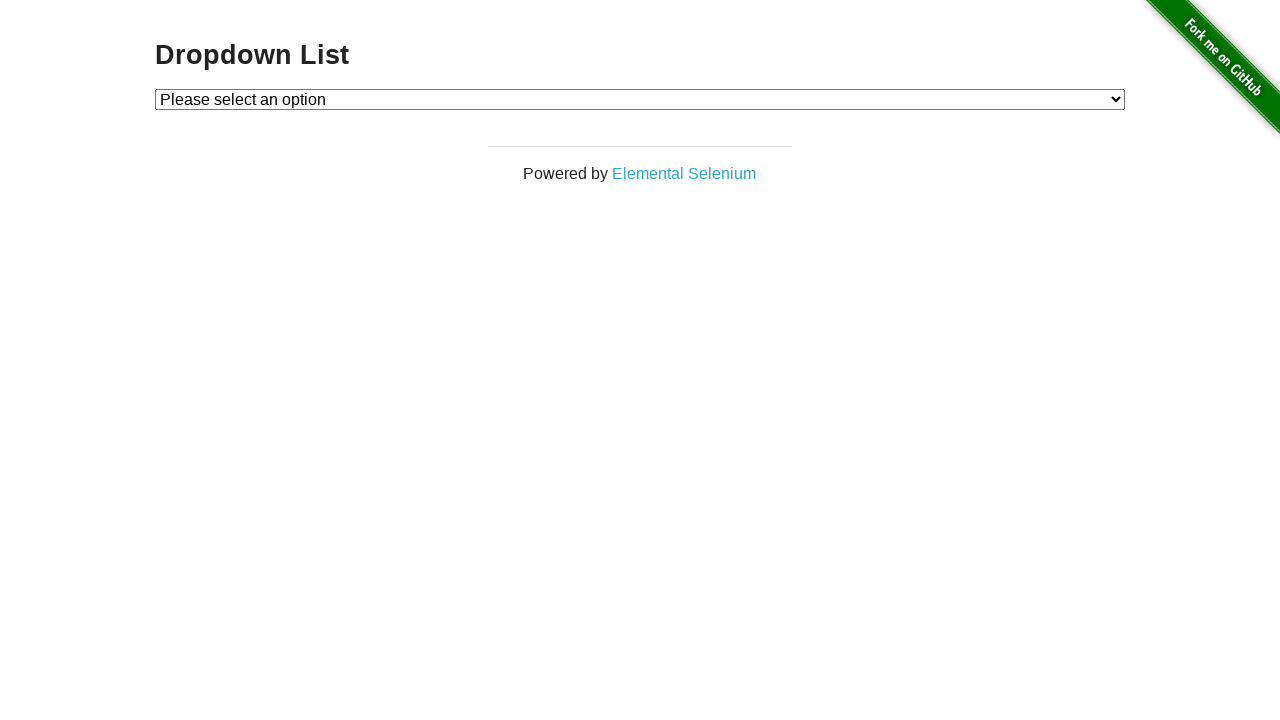

Selected 'Option 1' from the dropdown by its label on #dropdown
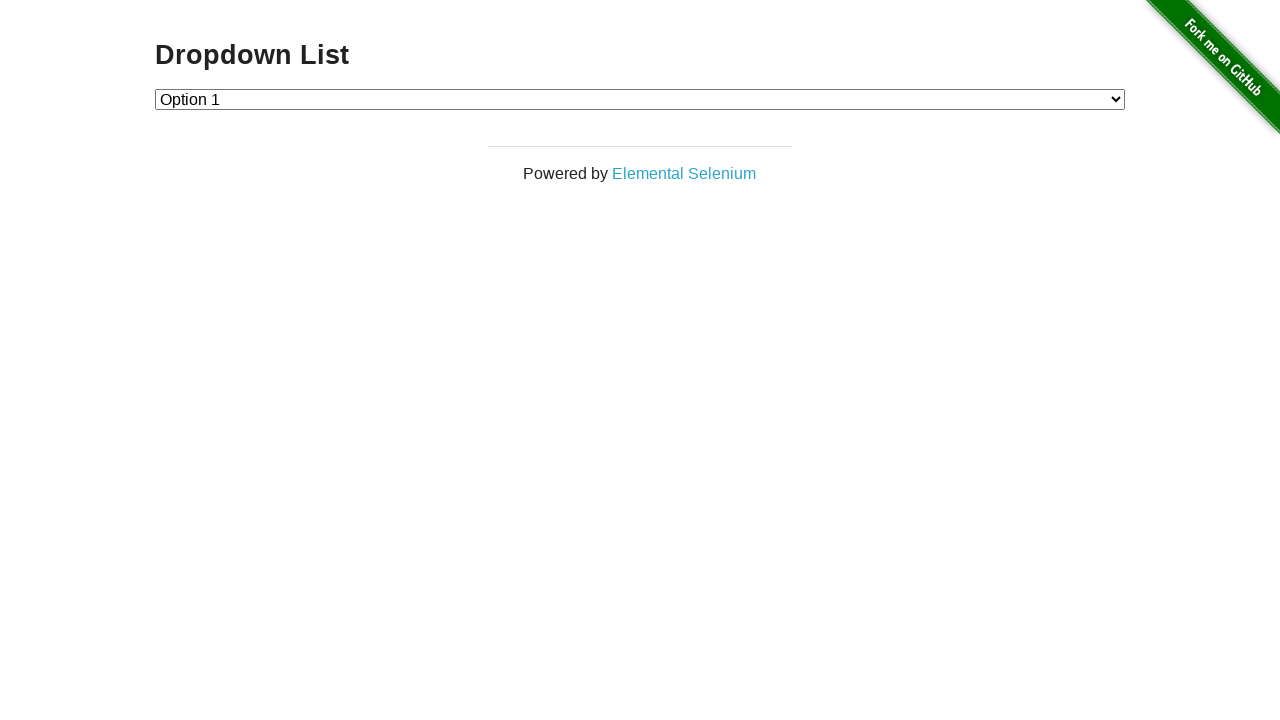

Retrieved the selected dropdown value
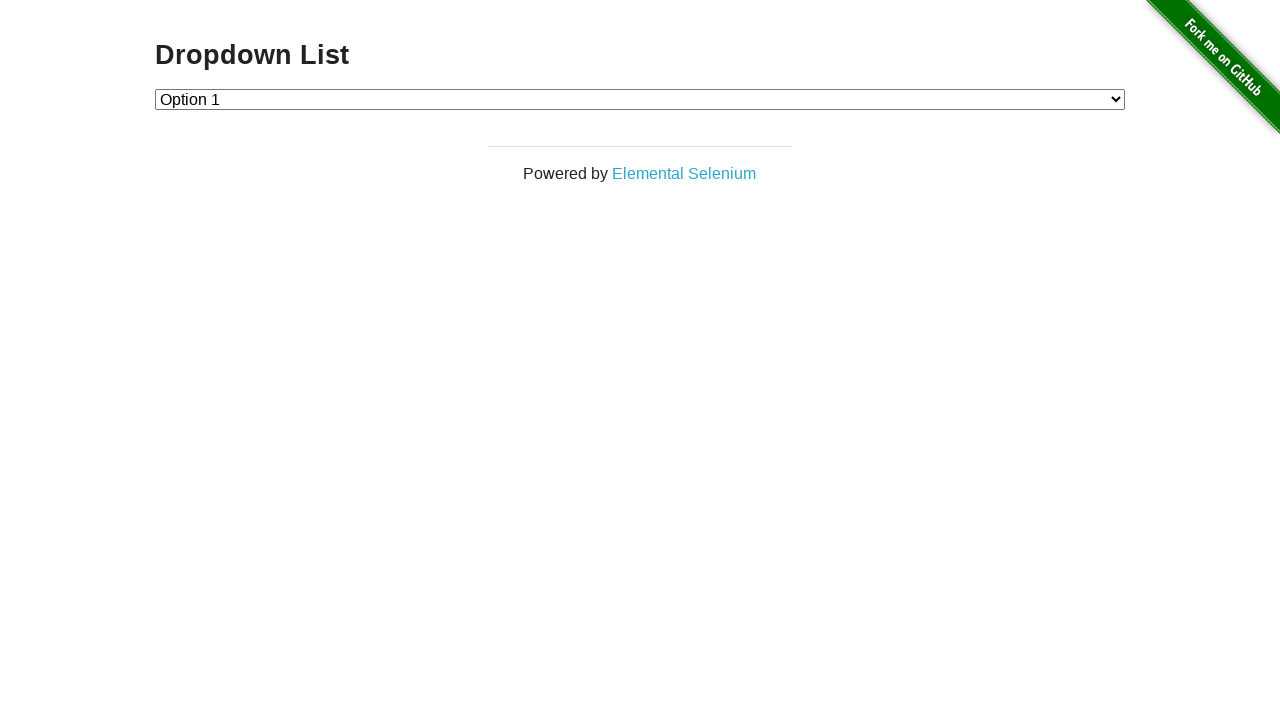

Verified selected dropdown value is '1'
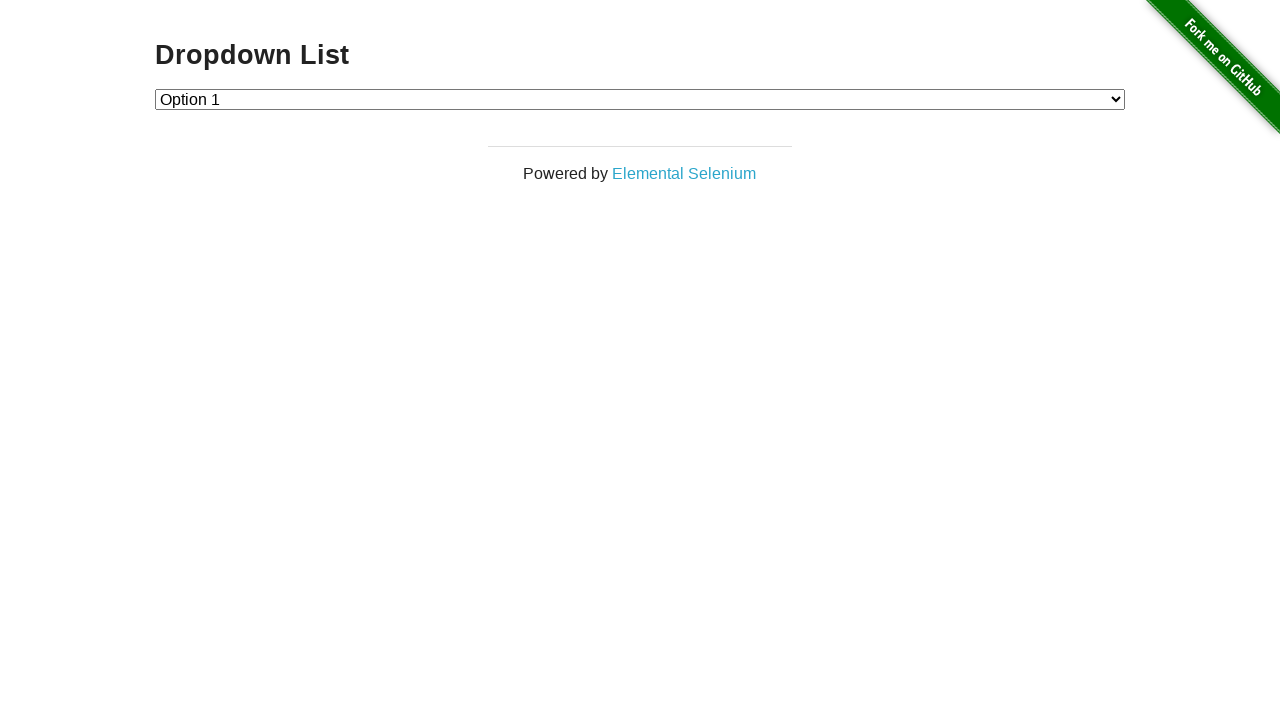

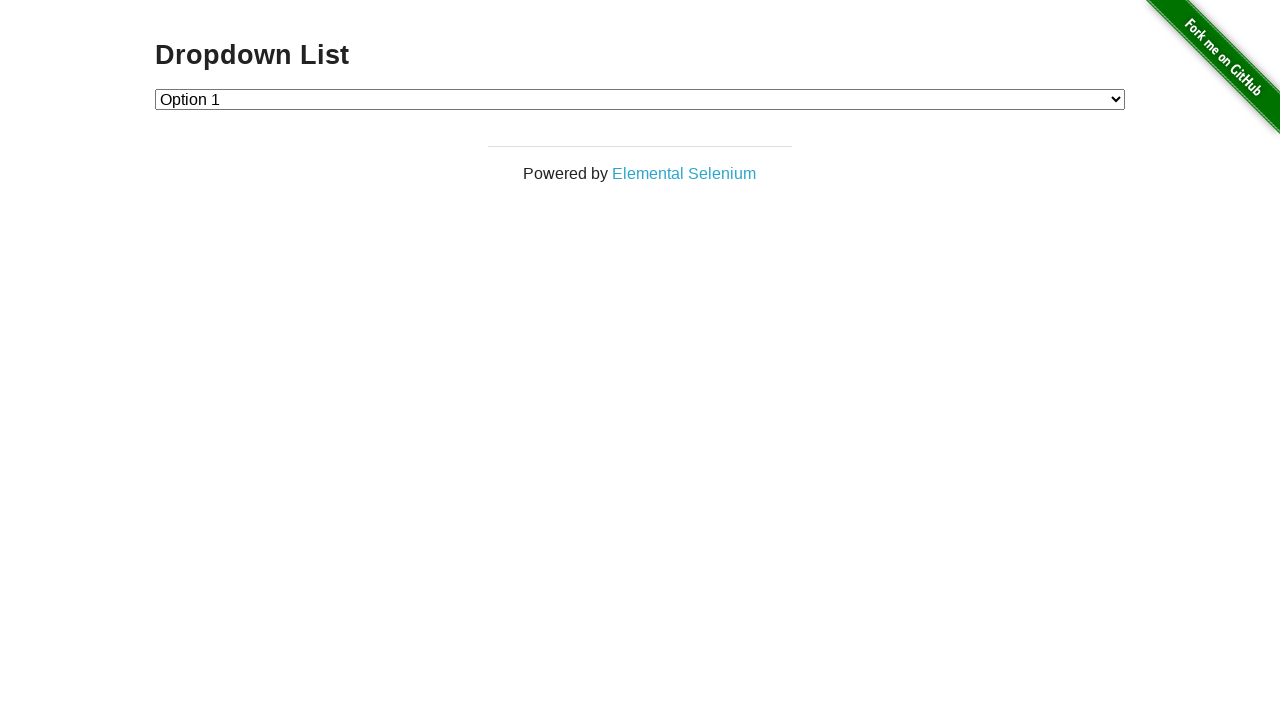